Tests a registration form by filling in required fields (first name, last name, email) and submitting the form, then verifies successful registration by checking the confirmation message.

Starting URL: http://suninjuly.github.io/registration1.html

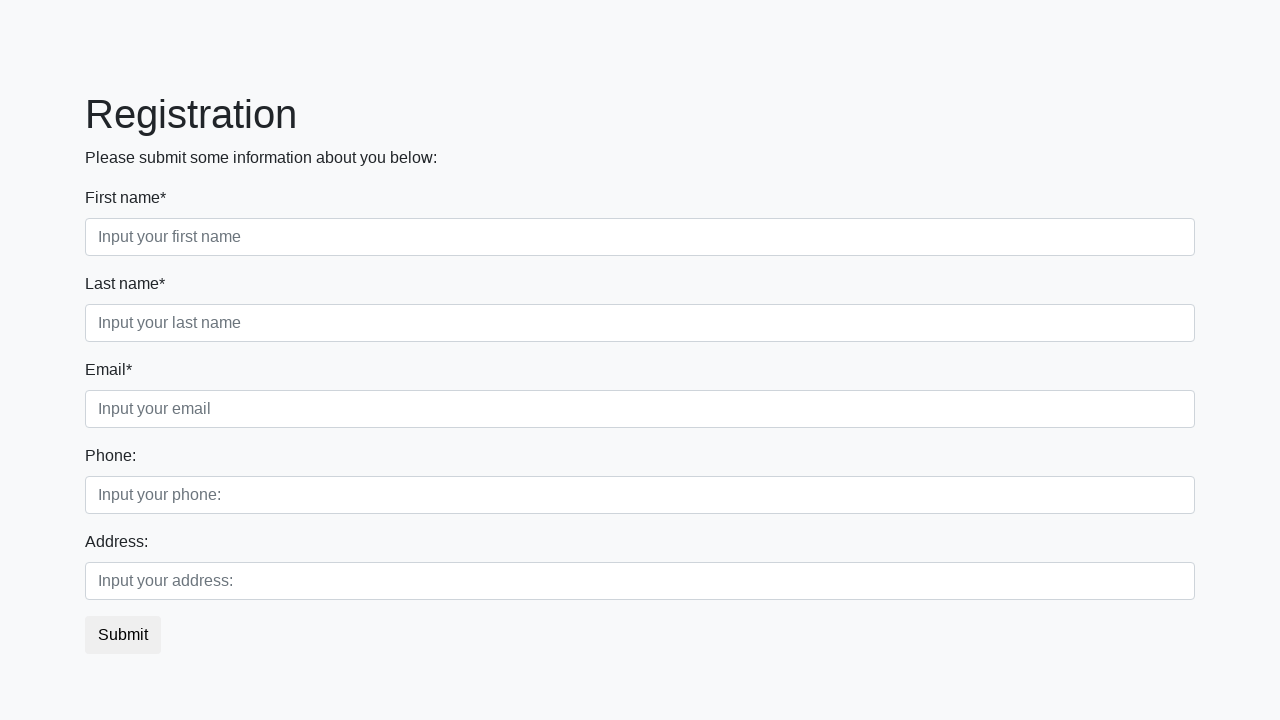

Filled first name field with 'Ivan' on .first[required]
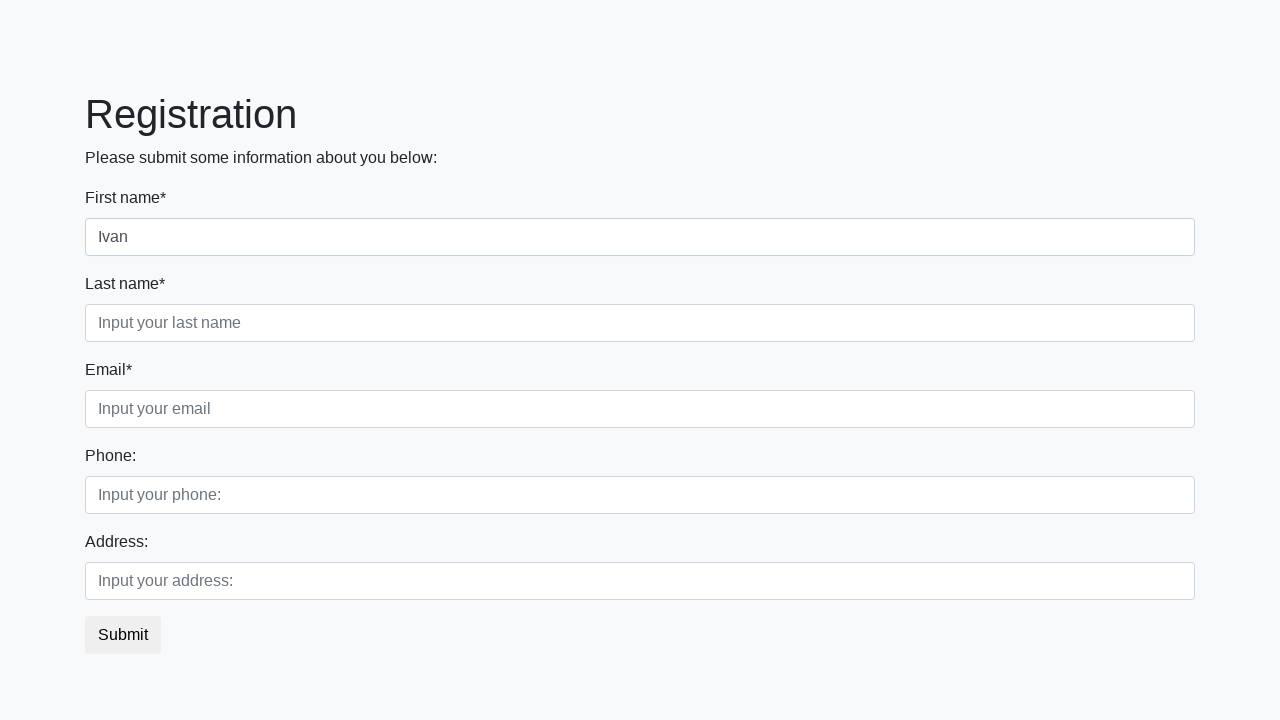

Filled last name field with 'Petrov' on .second[required]
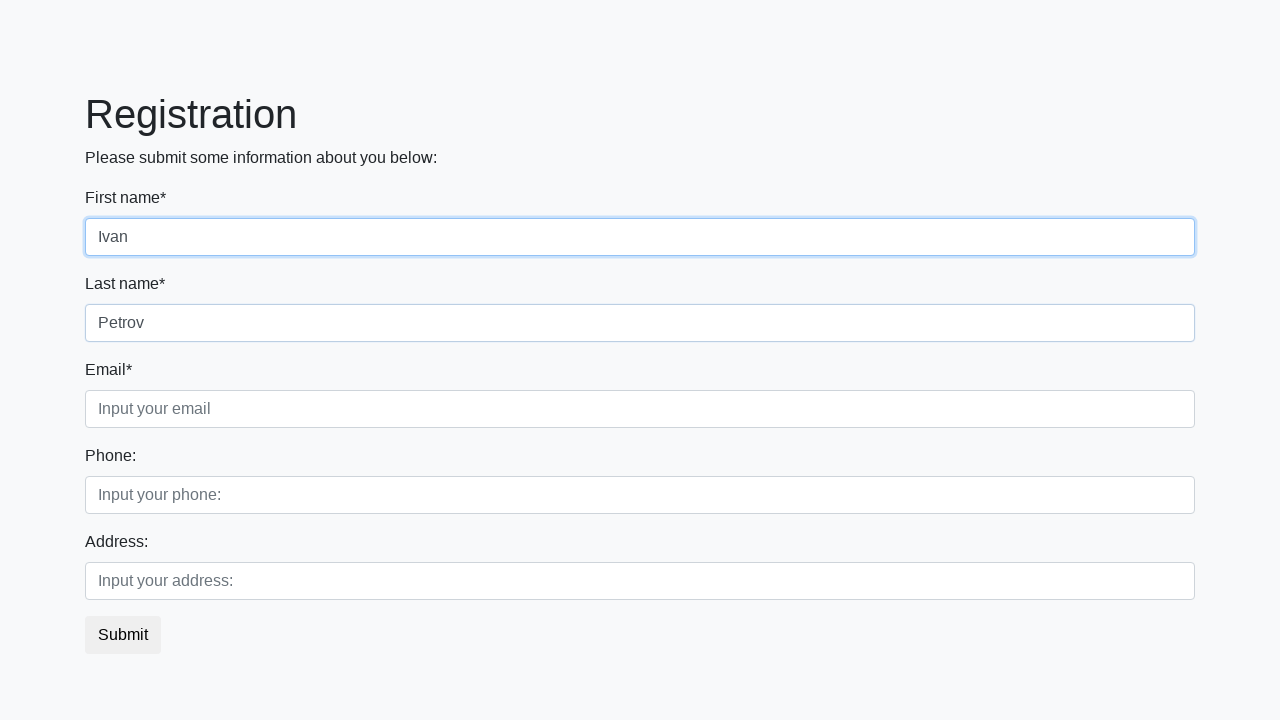

Filled email field with 'ivanpetrov@stepik.ru' on .third[required]
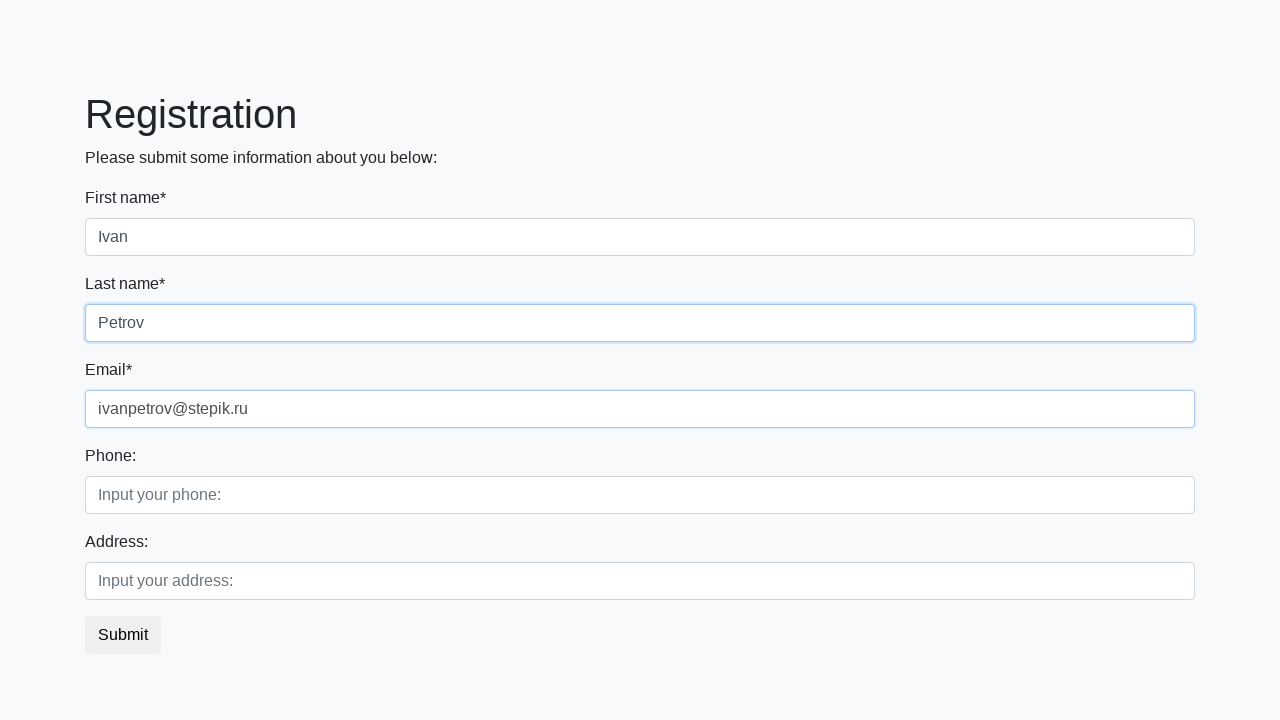

Clicked submit button at (123, 635) on button.btn
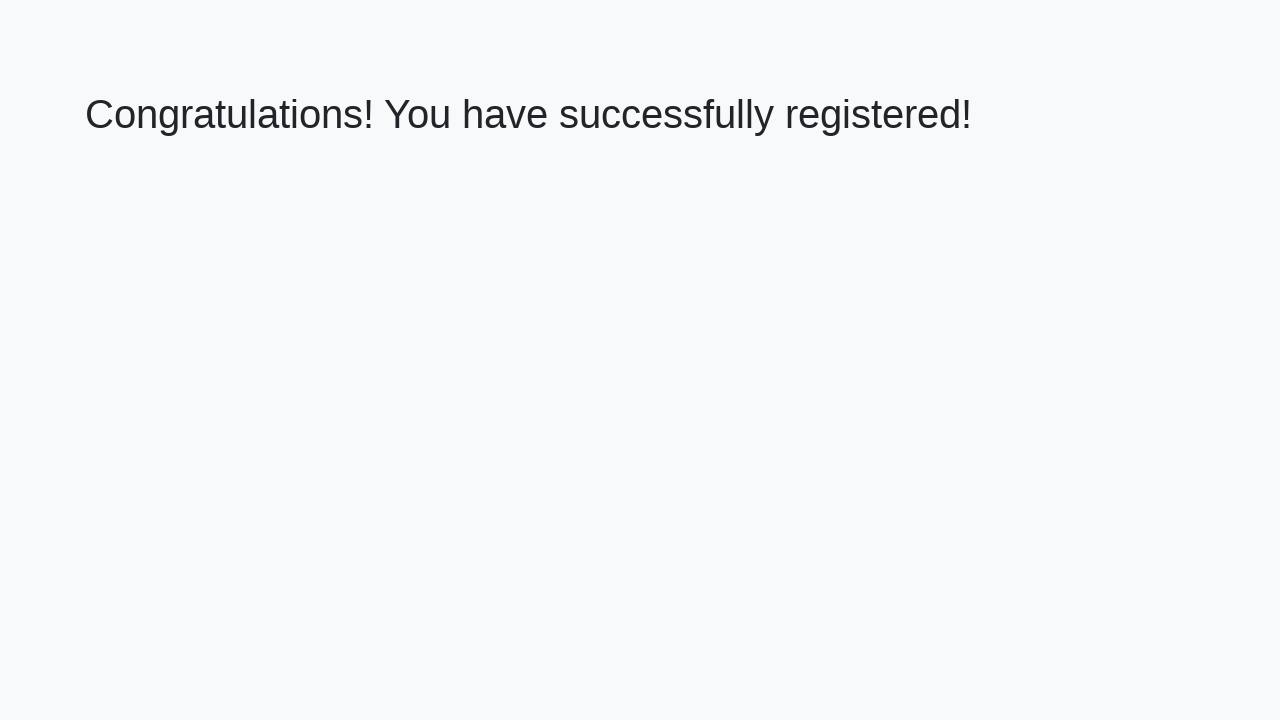

Confirmation heading loaded
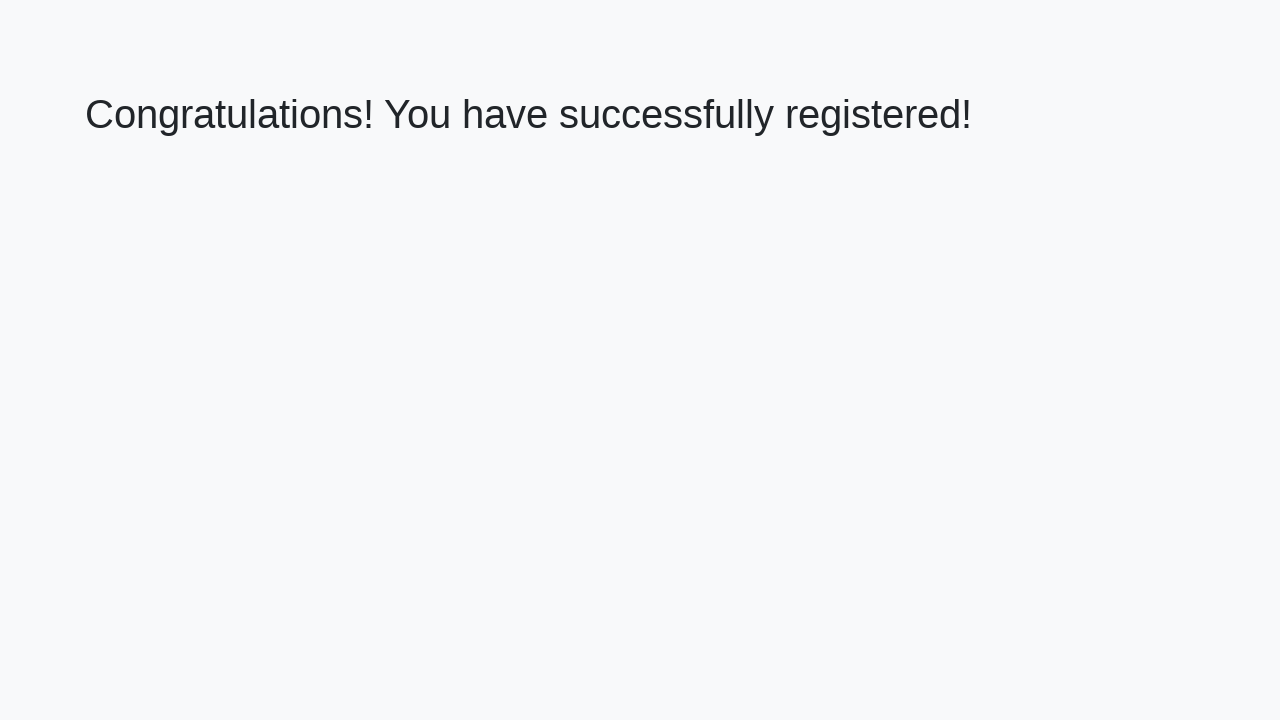

Retrieved confirmation message text
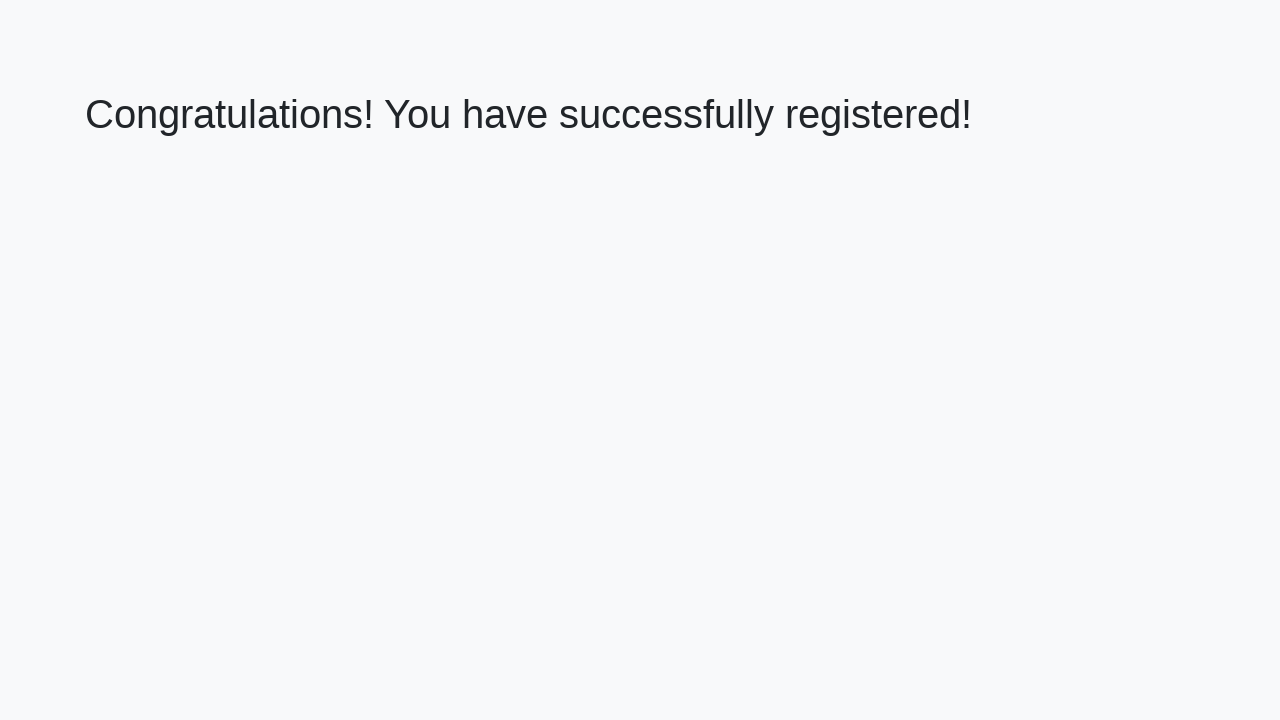

Verified successful registration with confirmation message
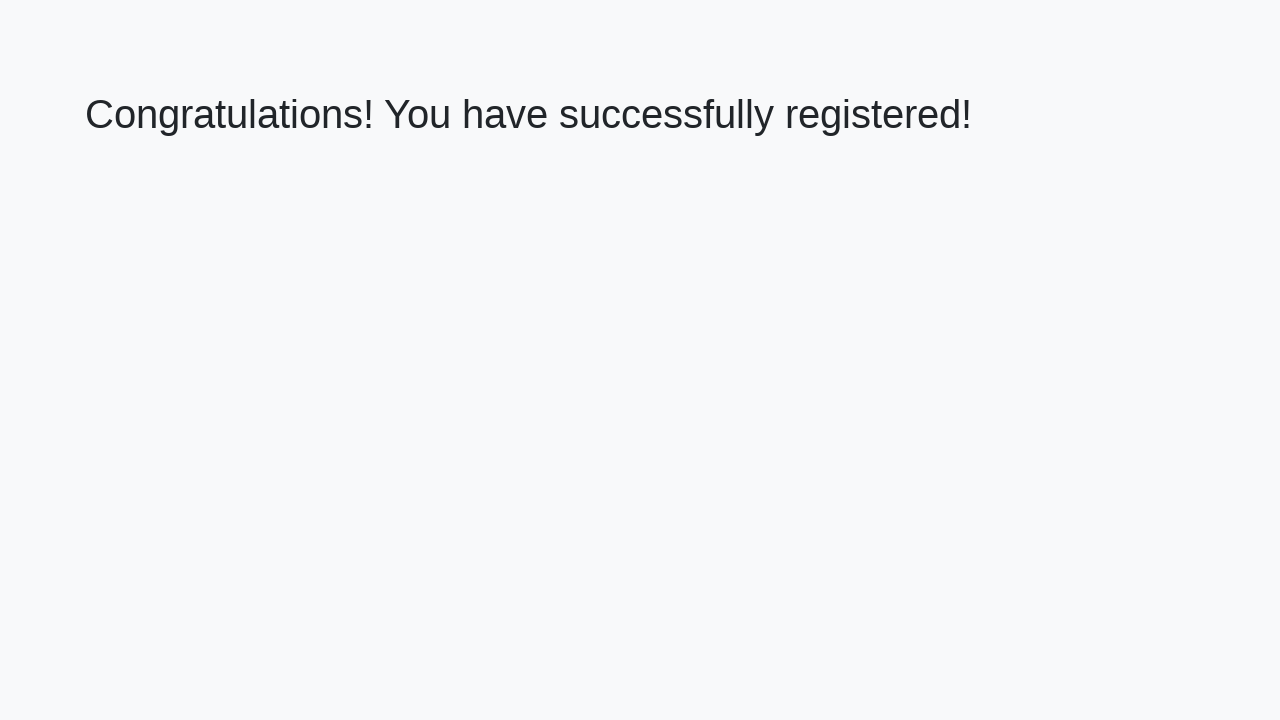

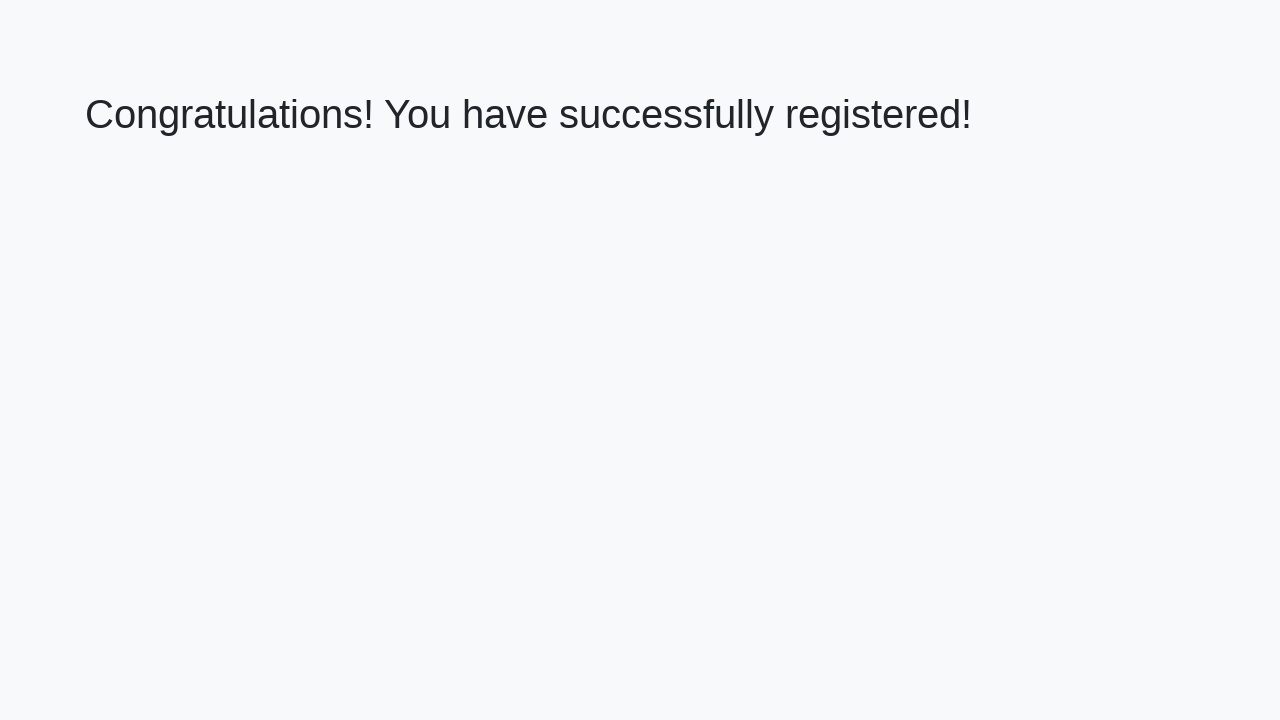